Tests opting out of A/B tests by adding an Optimizely opt-out cookie before visiting the A/B test page.

Starting URL: http://the-internet.herokuapp.com

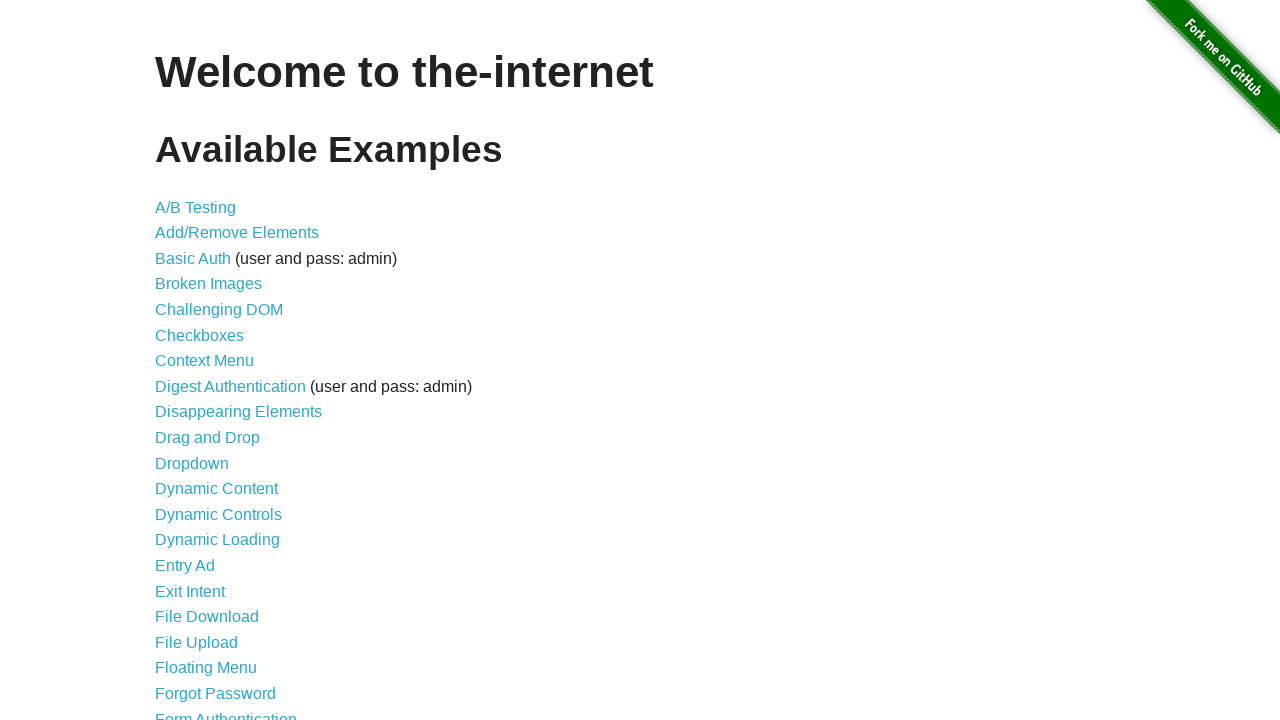

Added Optimizely opt-out cookie to the context
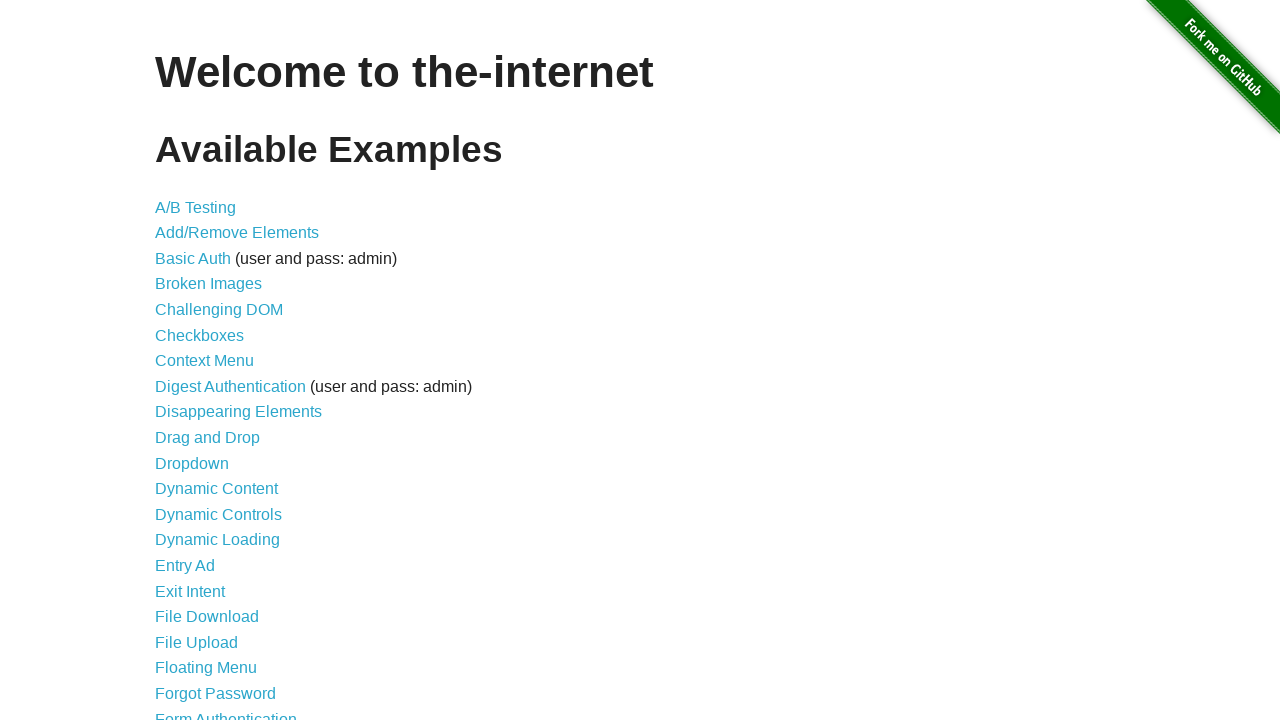

Navigated to the A/B test page
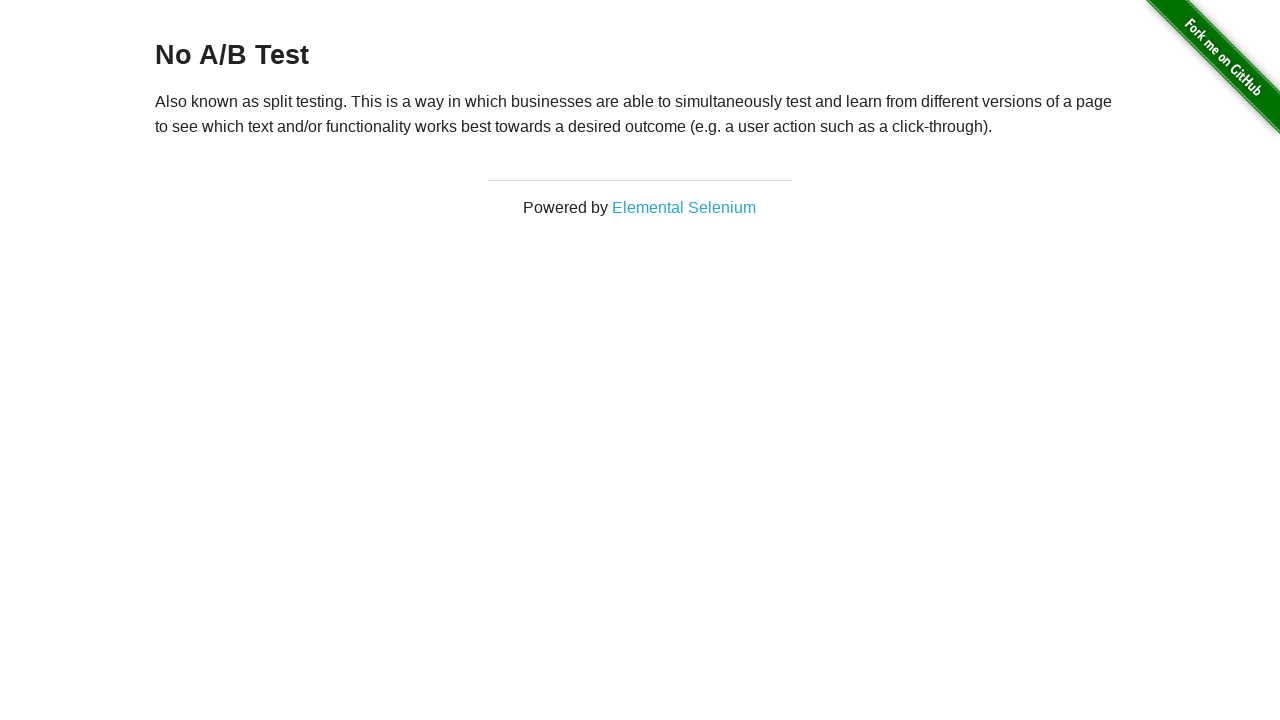

Retrieved heading text from the page
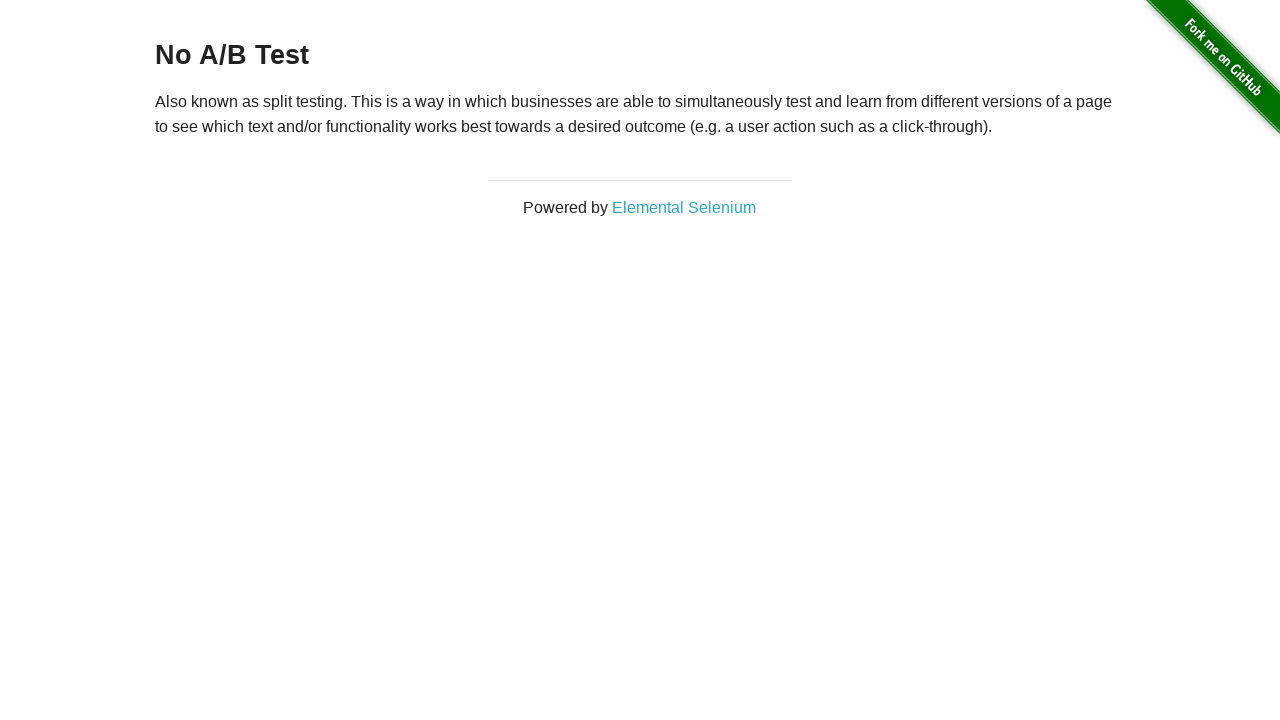

Verified heading starts with 'No A/B Test' - opt-out cookie is working
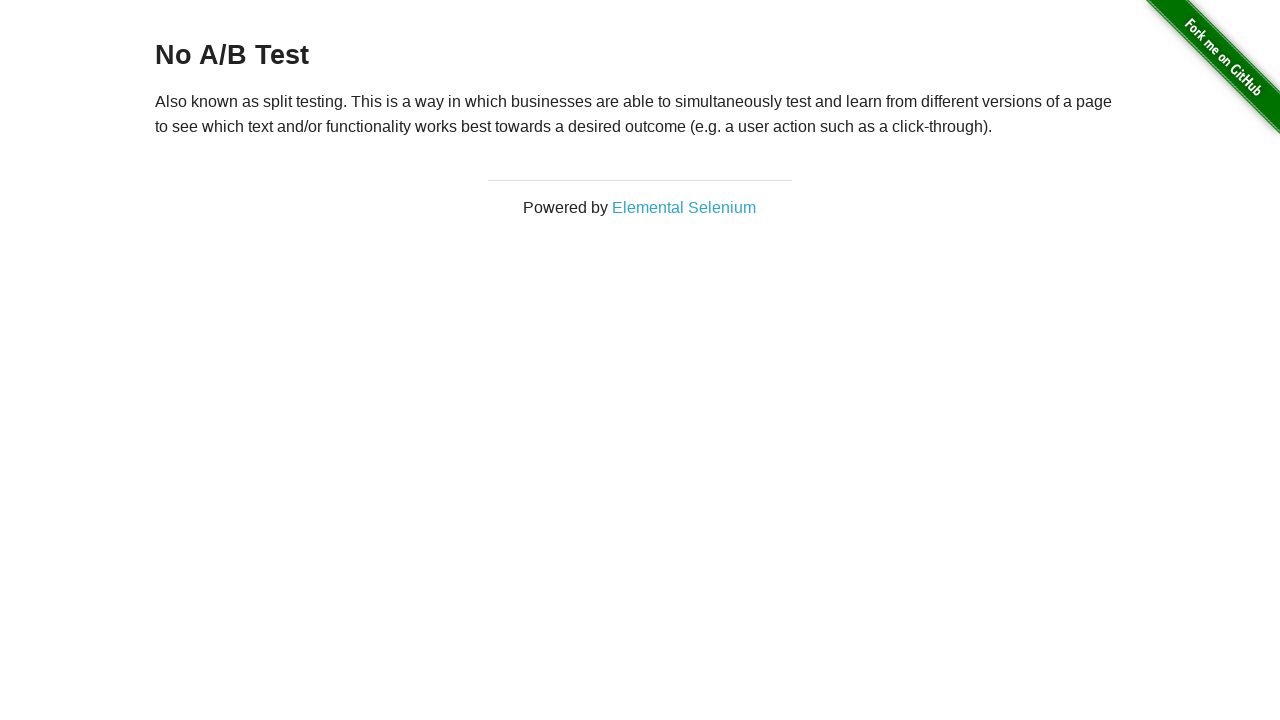

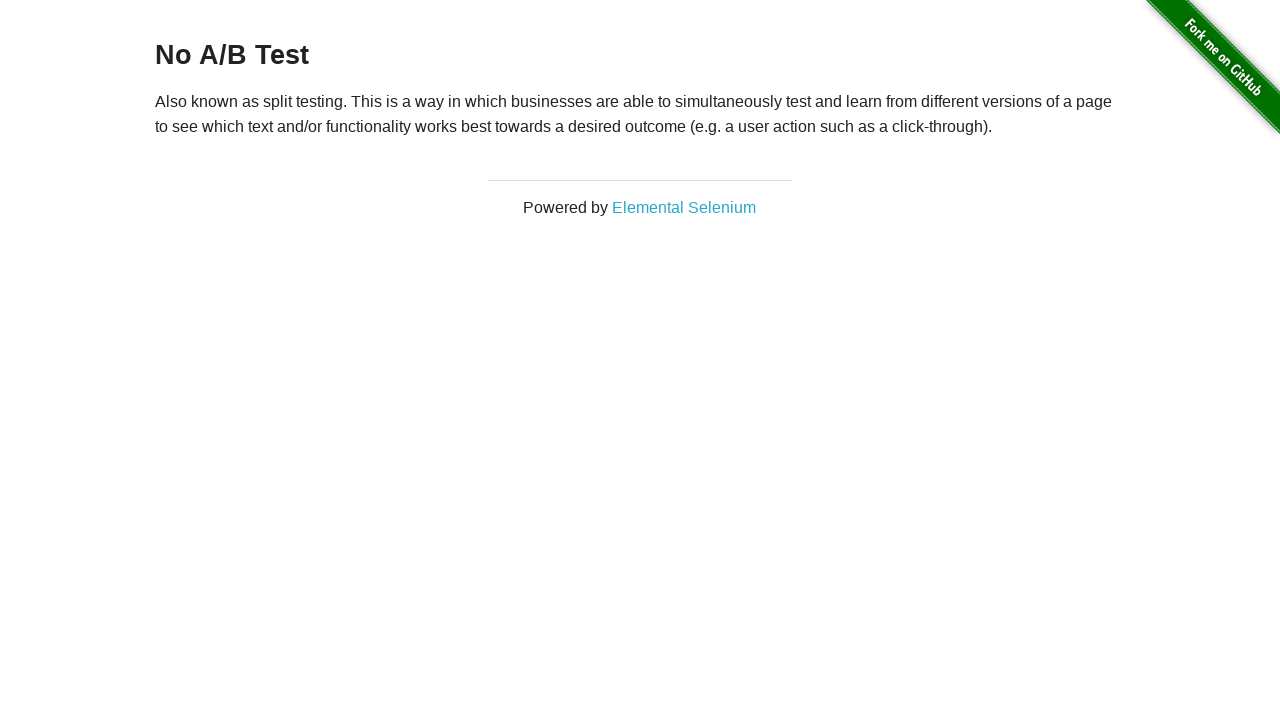